Navigates to page 3 by first going to page 2 then clicking the "3" link and verifies that the body contains "Excepteur sint"

Starting URL: https://bonigarcia.dev/selenium-webdriver-java/navigation1.html

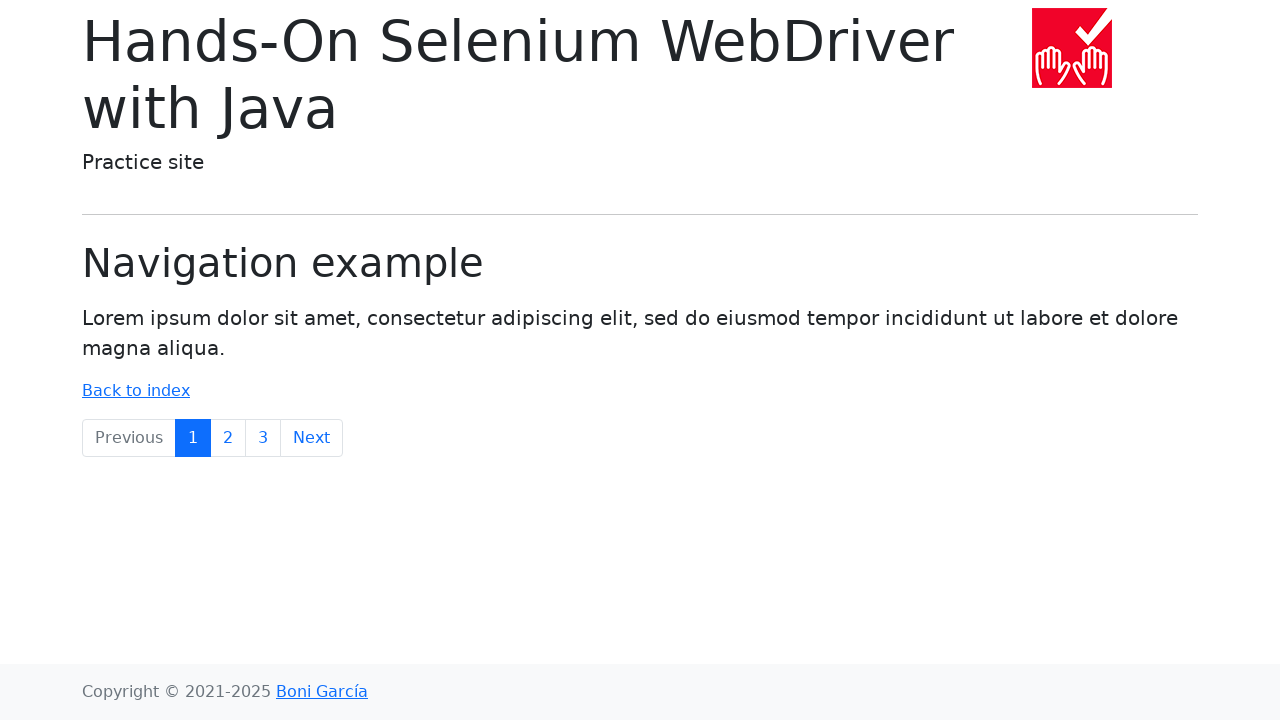

Navigated to starting URL
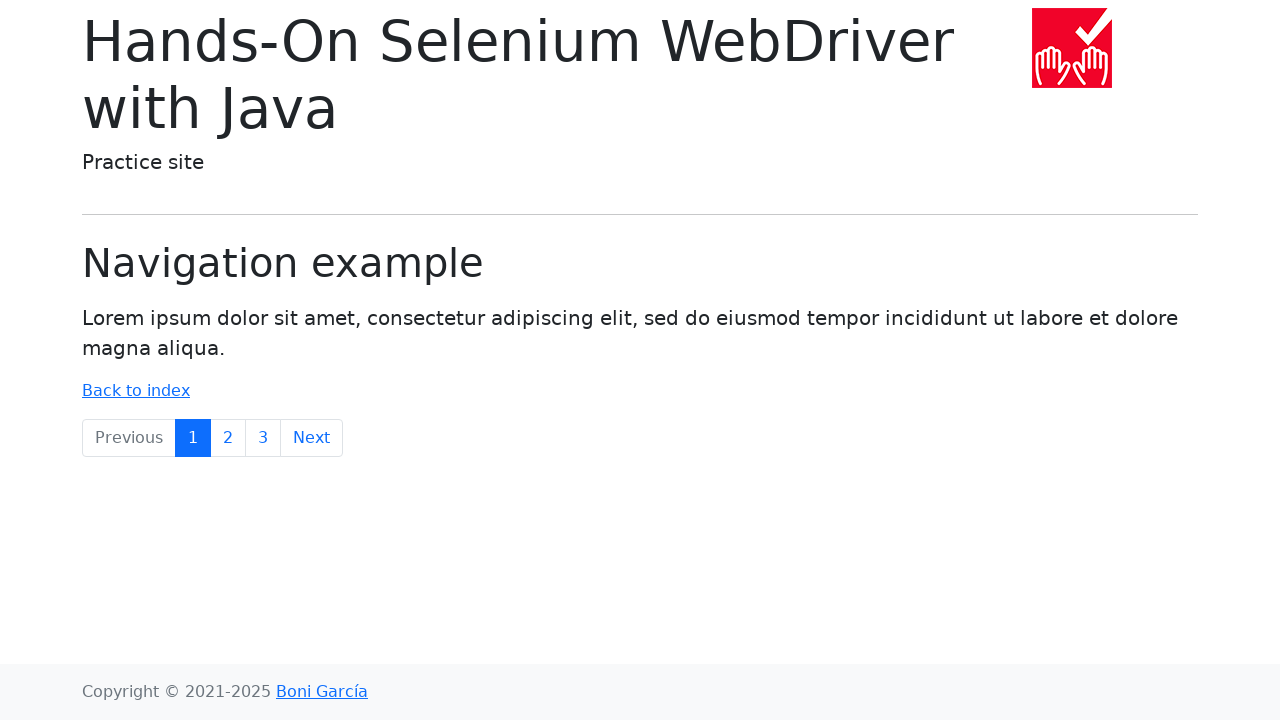

Clicked link to navigate to page 2 at (228, 438) on text=2
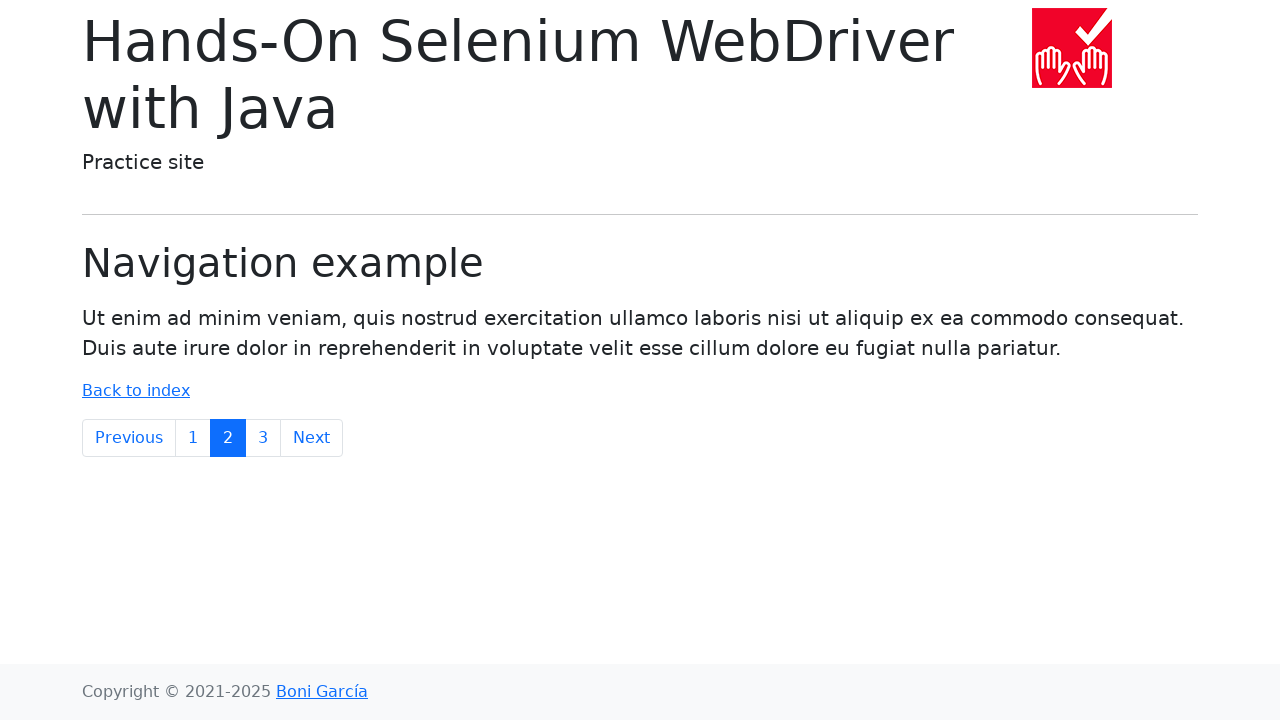

Clicked link to navigate to page 3 at (263, 438) on text=3
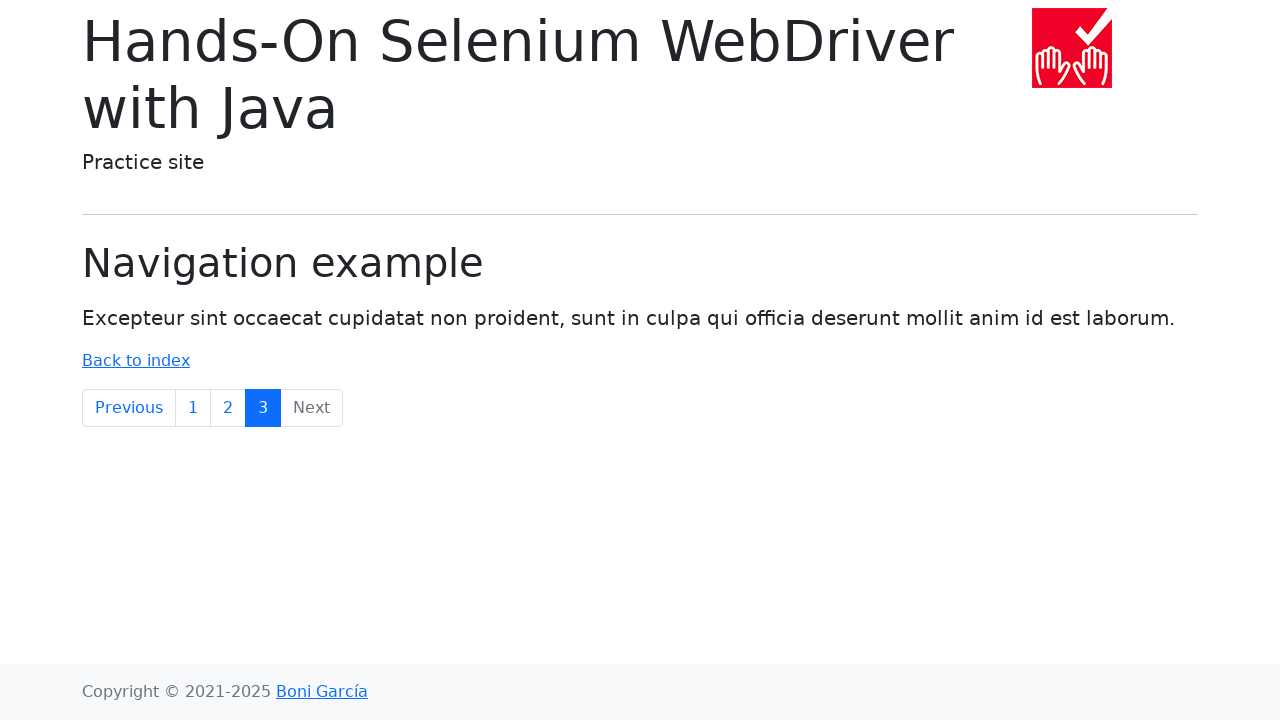

Retrieved body text content
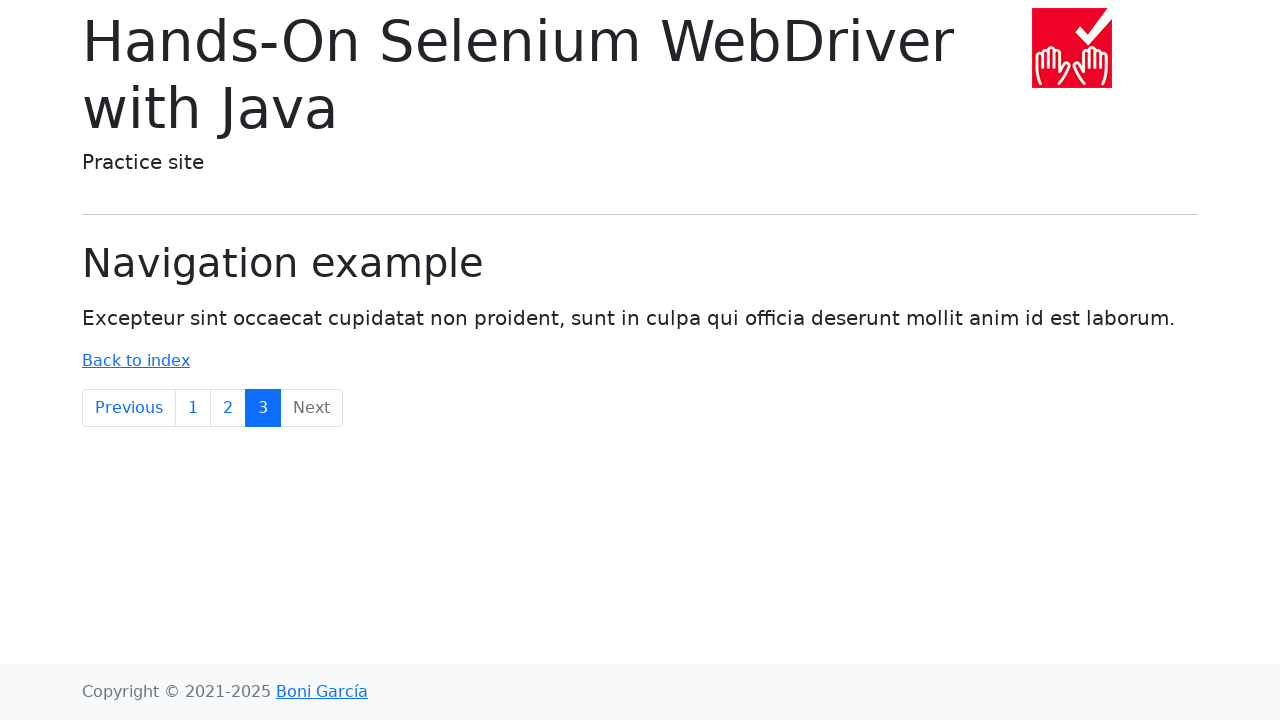

Verified that body contains 'Excepteur sint'
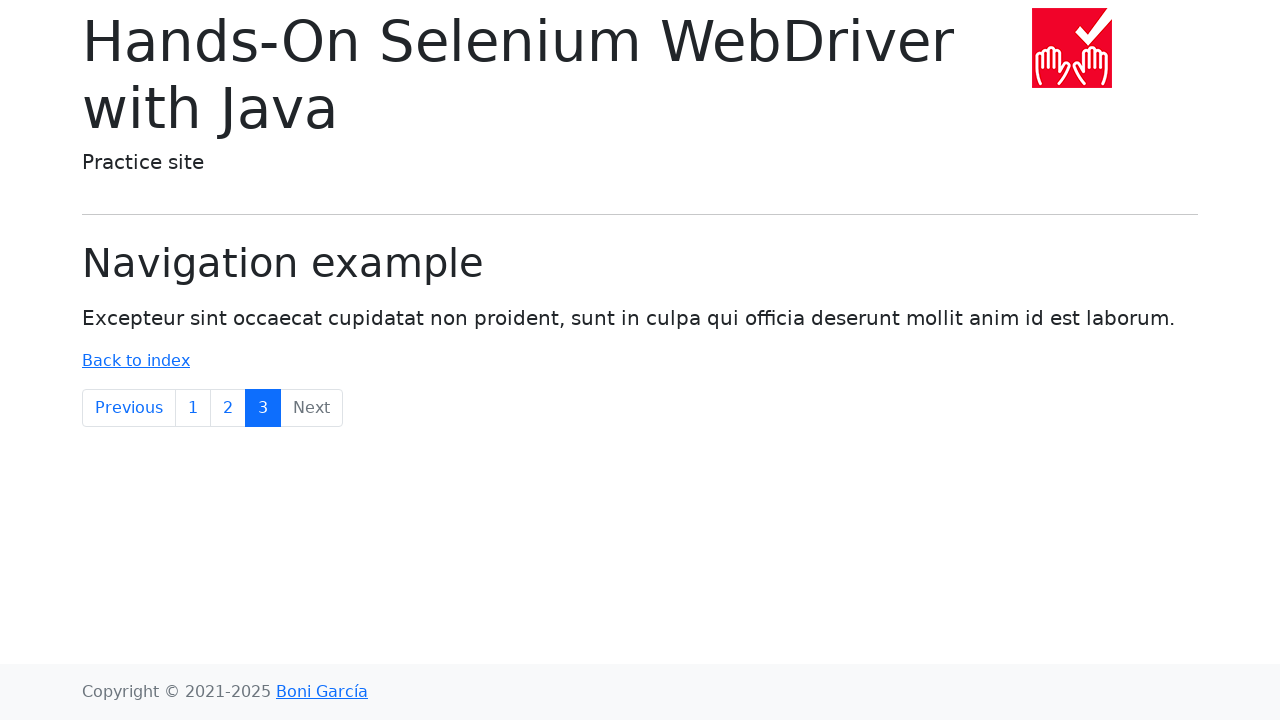

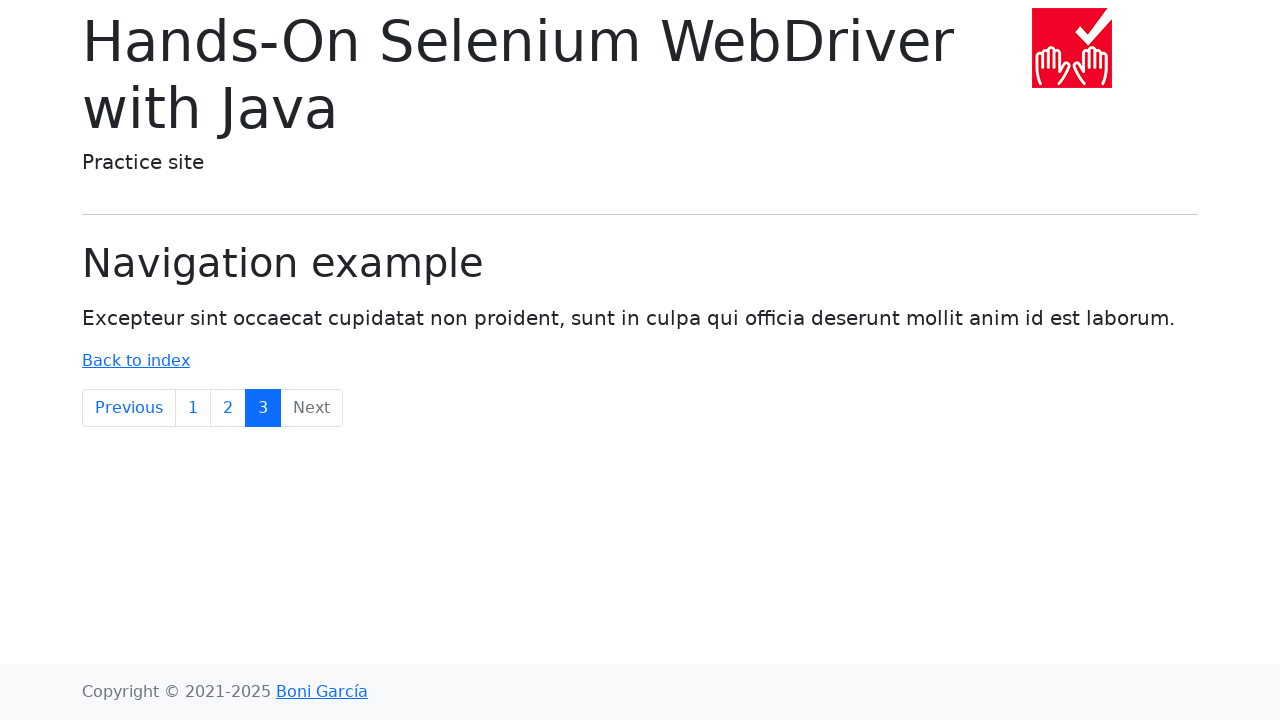